Tests user interactions on the CropSpin web application by pressing arrow keys, scrolling with mouse wheel, and clicking several buttons in sequence.

Starting URL: https://mysticcoder.net/CropSpin/

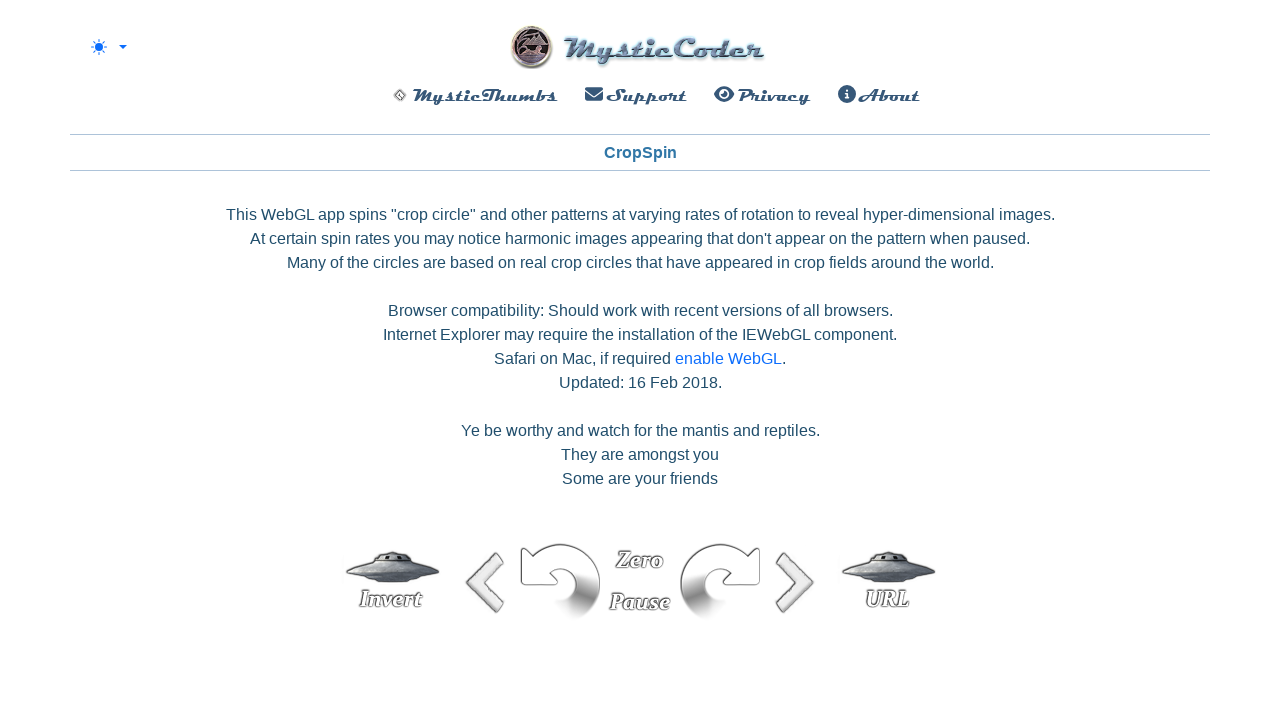

Pressed ArrowDown key
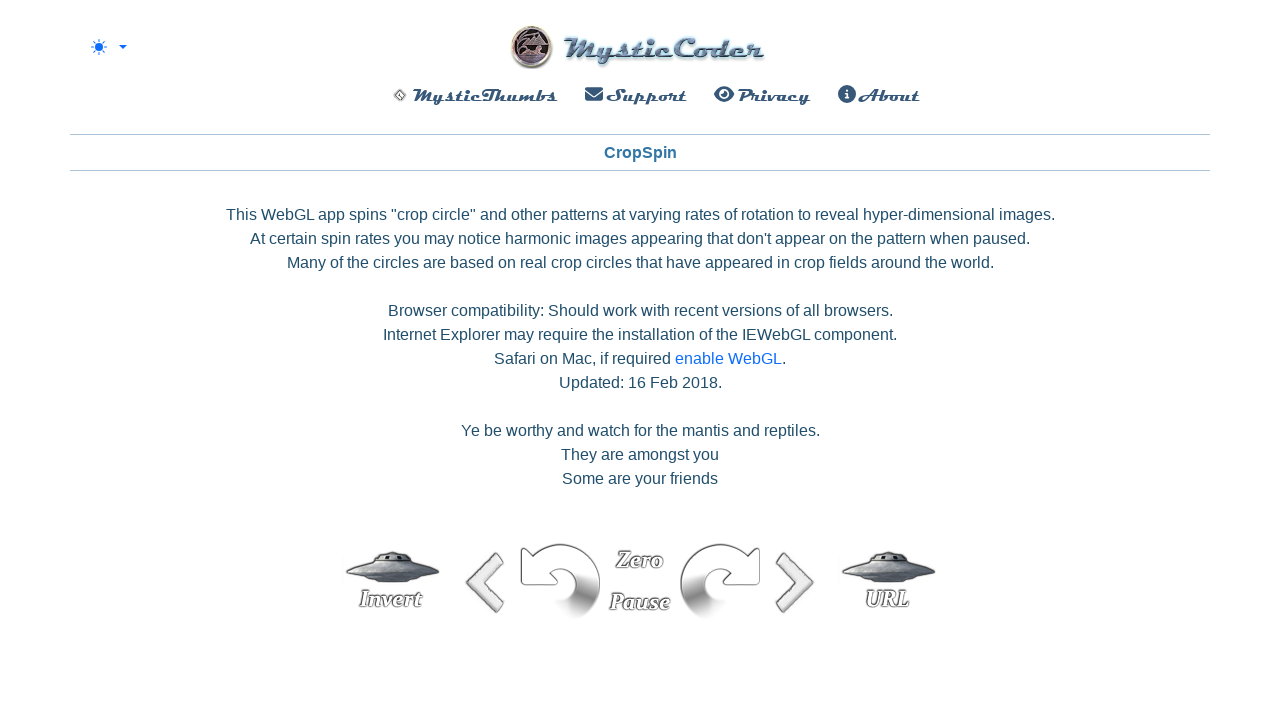

Scrolled down with mouse wheel (1st scroll)
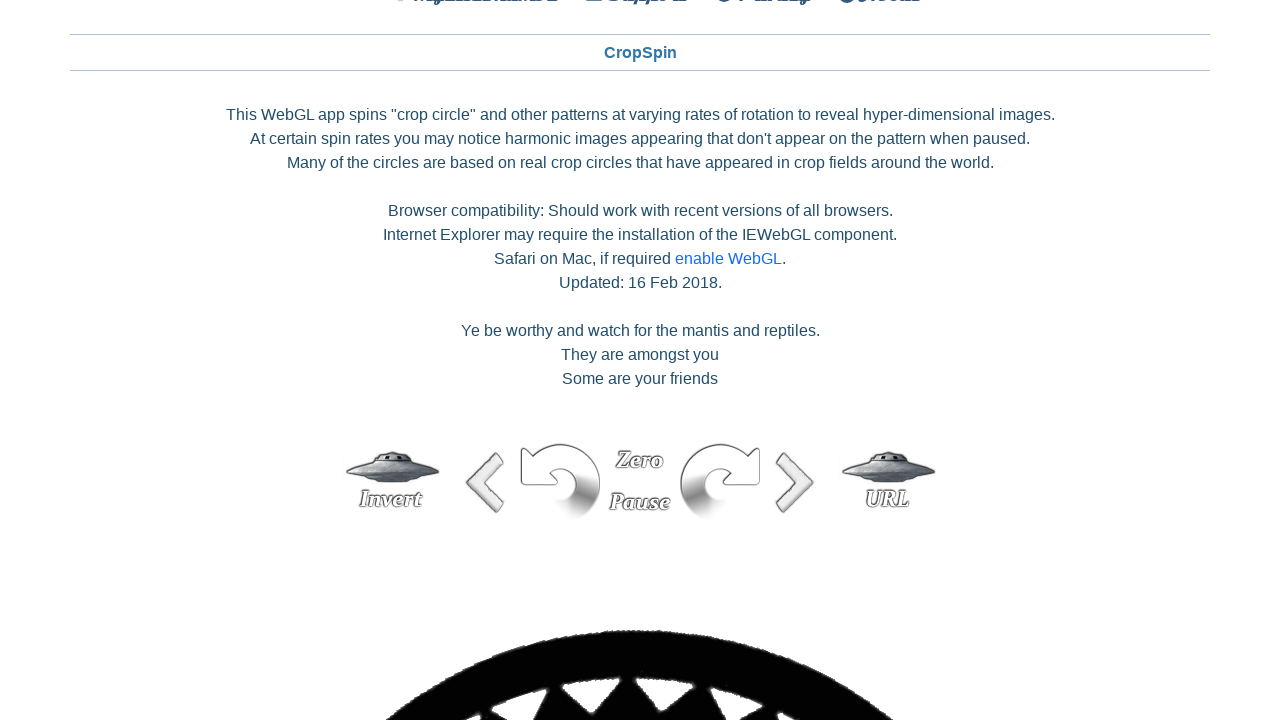

Scrolled down with mouse wheel (2nd scroll)
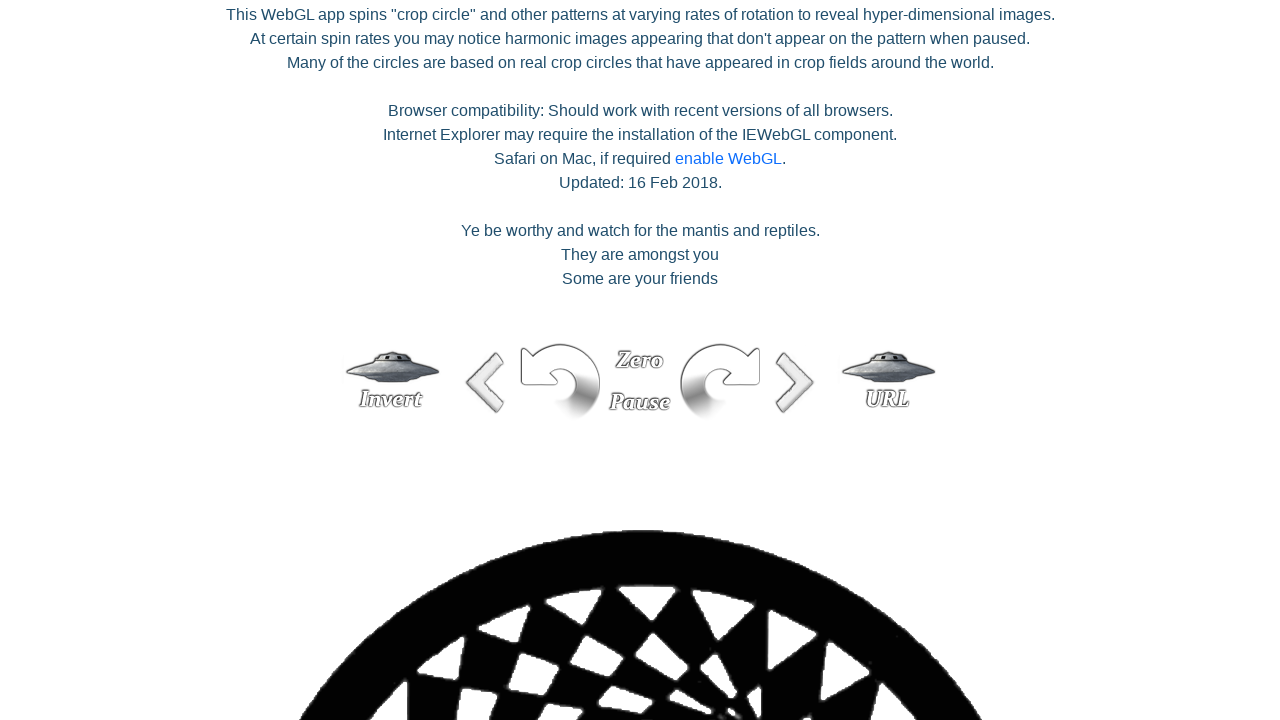

Scrolled down with mouse wheel (3rd scroll)
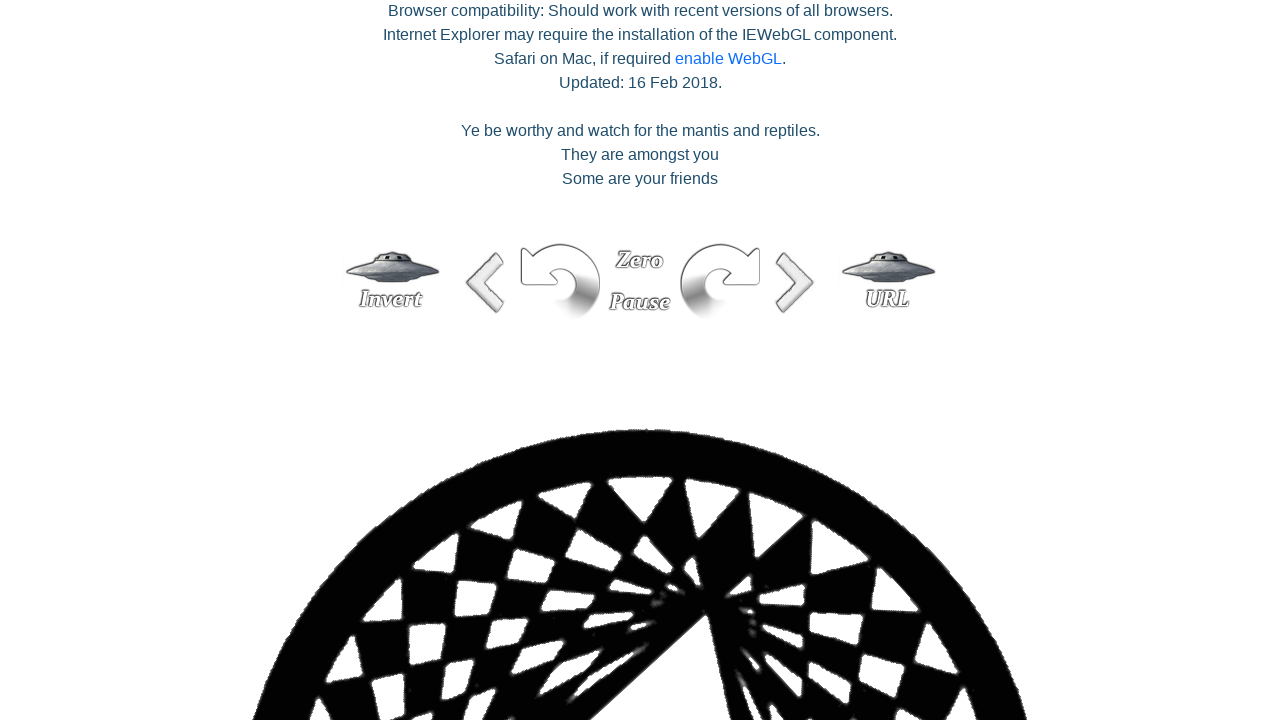

Clicked button at position 22 at (794, 283) on button:nth-child(22)
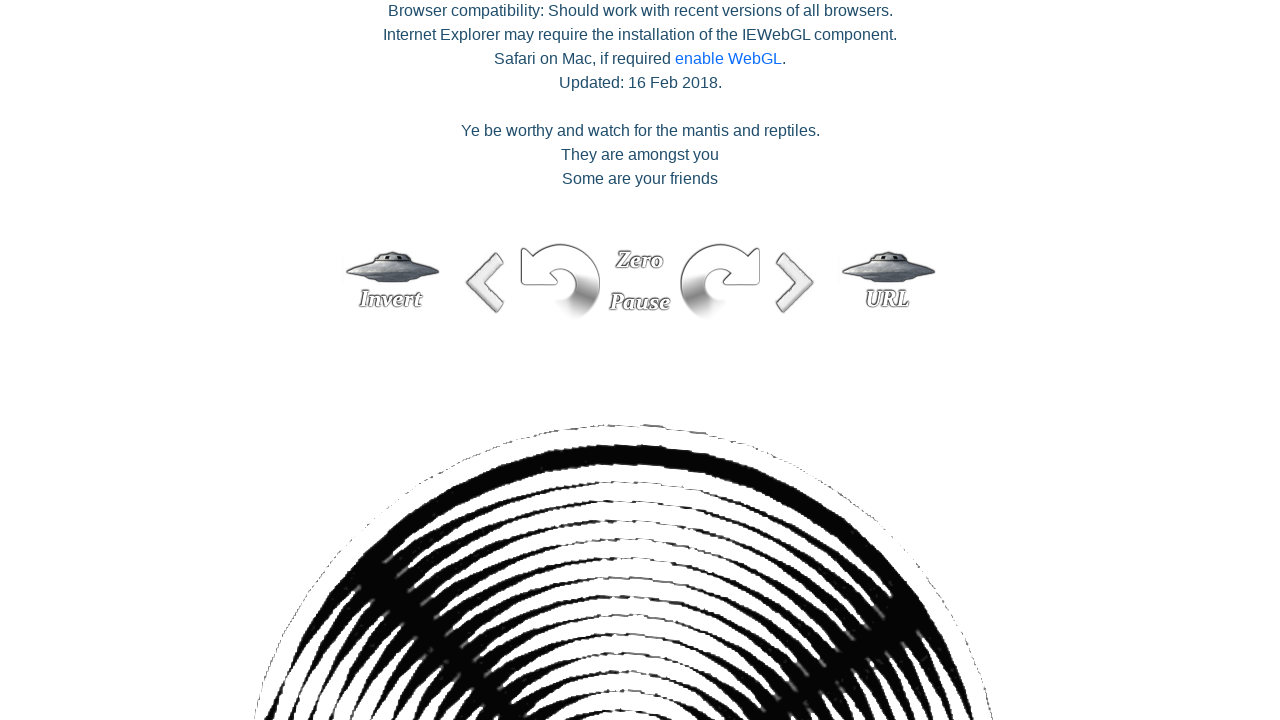

Clicked button at position 23 at (888, 283) on button:nth-child(23)
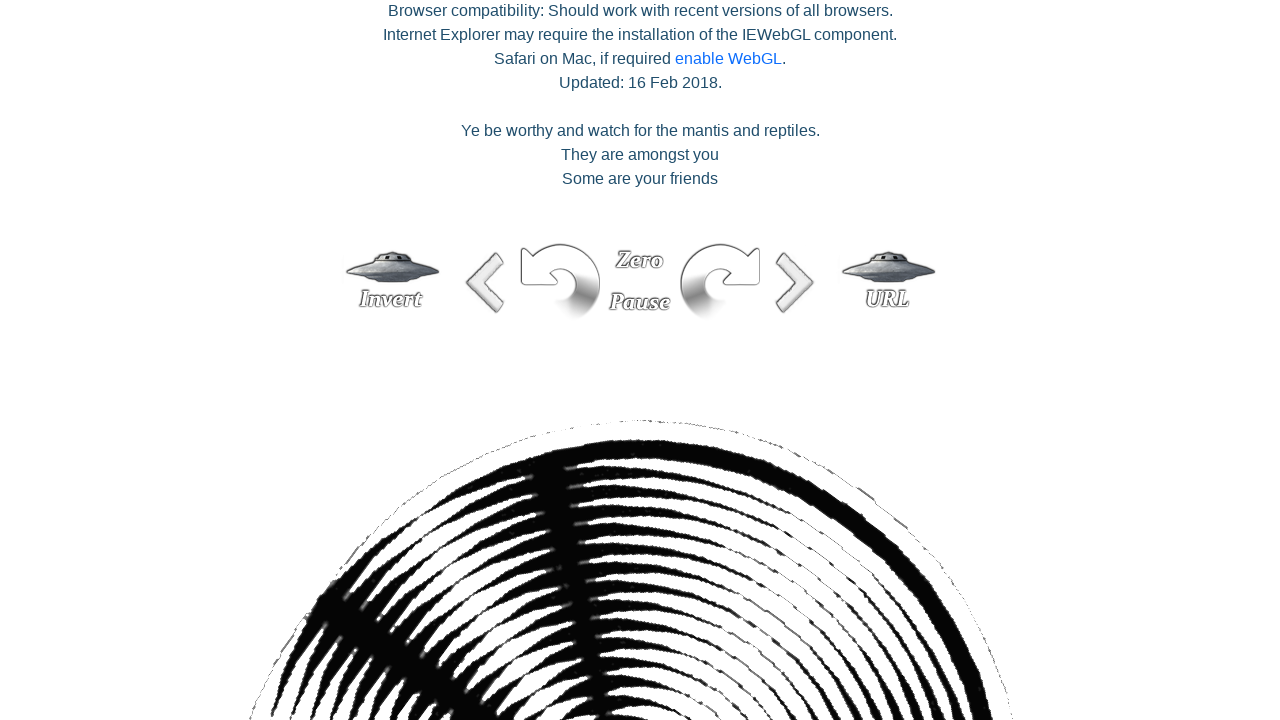

Clicked button at position 18 at (486, 283) on button:nth-child(18)
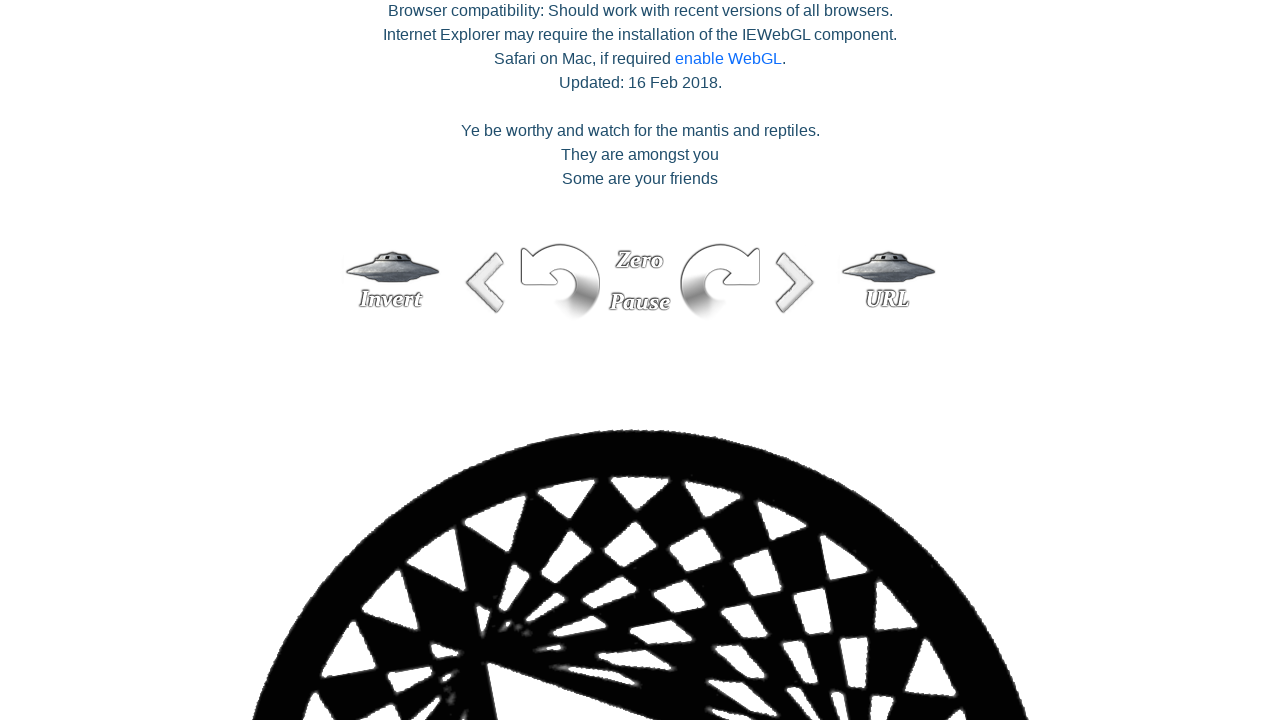

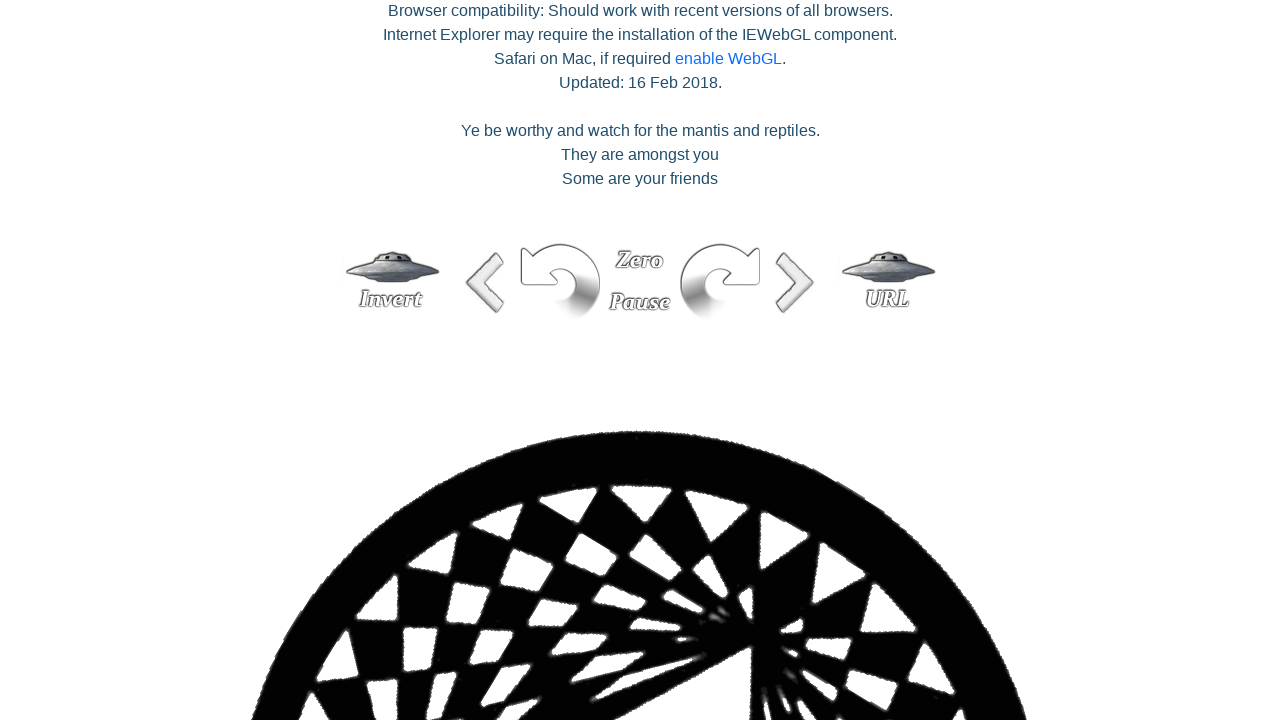